Tests element visibility by verifying a text element is visible, clicking to hide it, and confirming it becomes hidden

Starting URL: https://rahulshettyacademy.com/AutomationPractice/

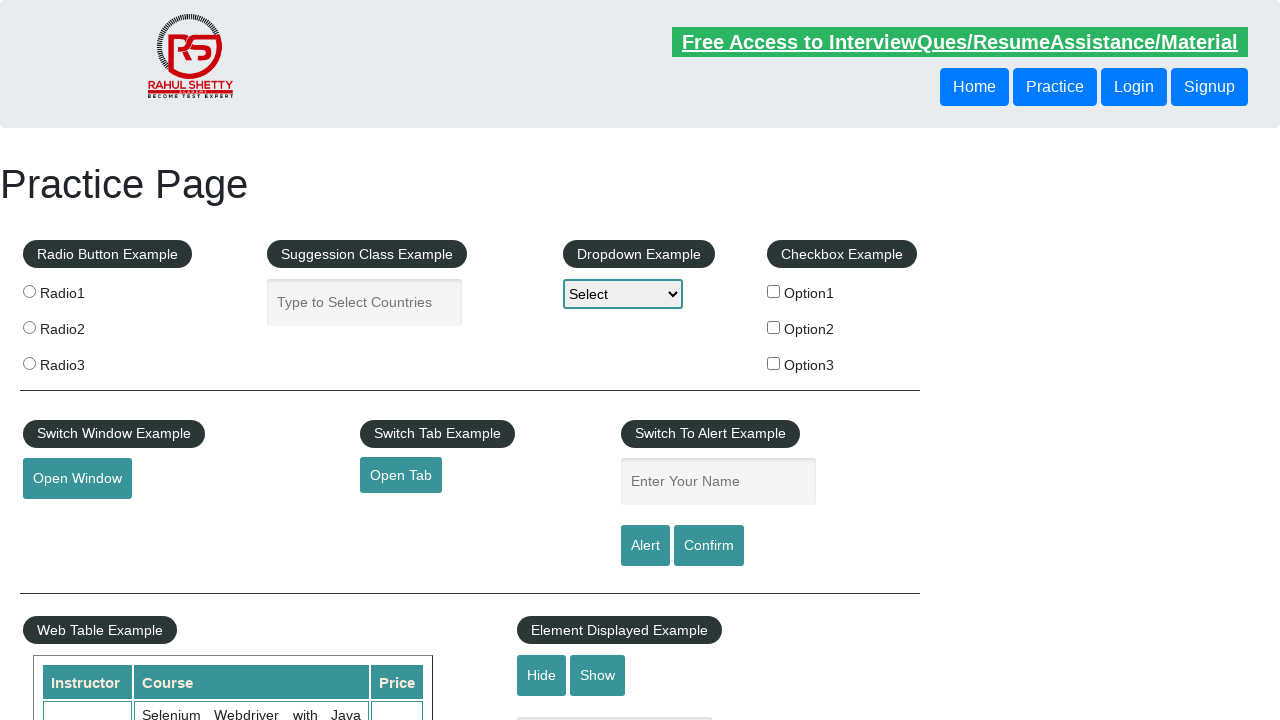

Verified text element is visible
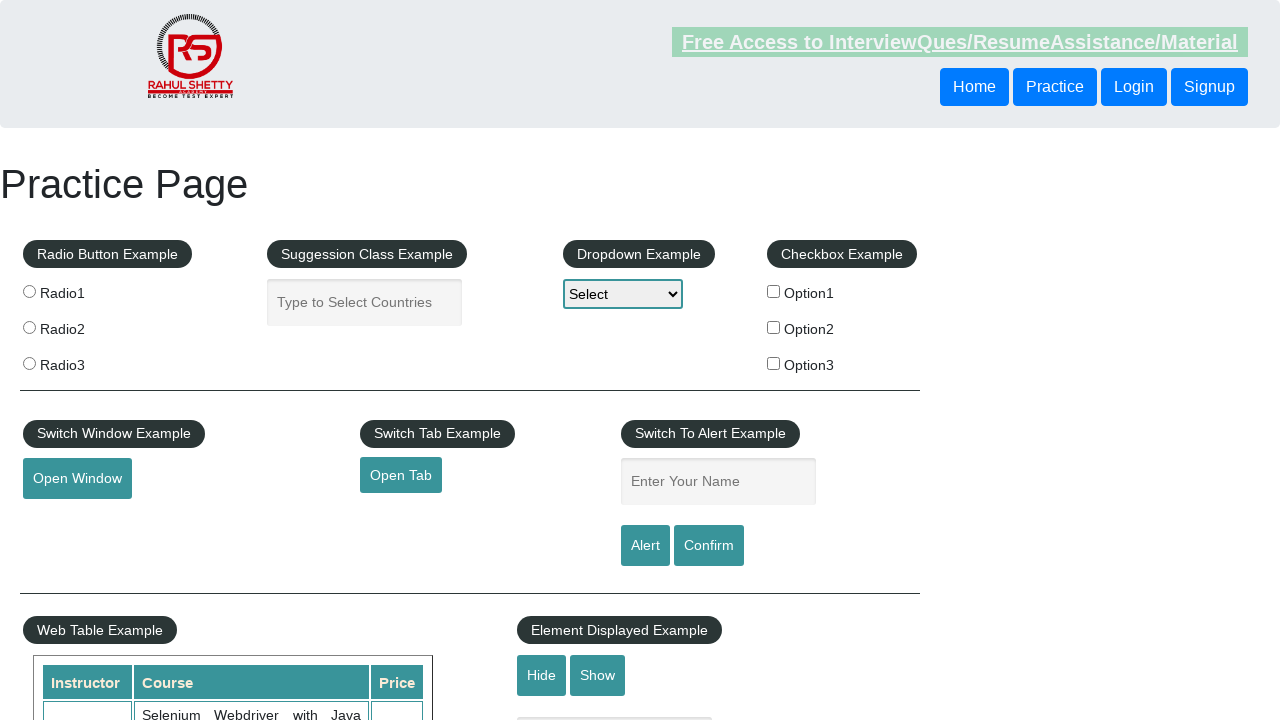

Clicked hide button to hide text element at (542, 675) on #hide-textbox
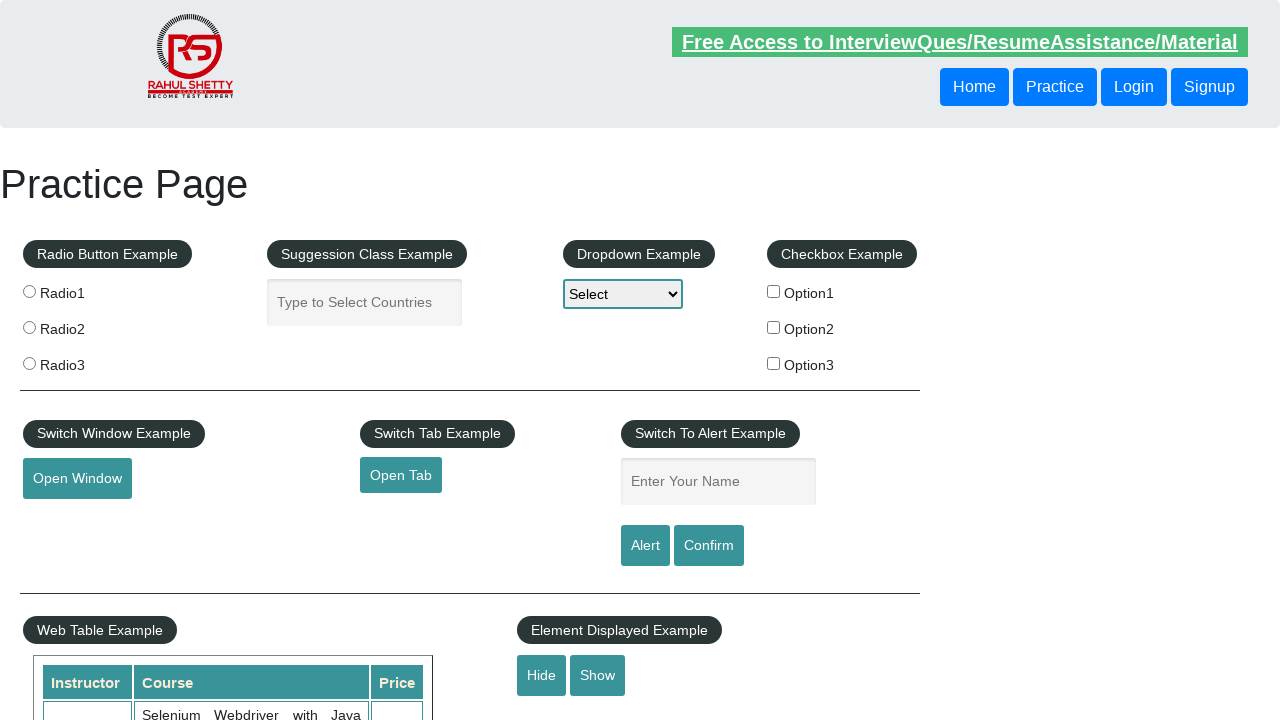

Verified text element is now hidden
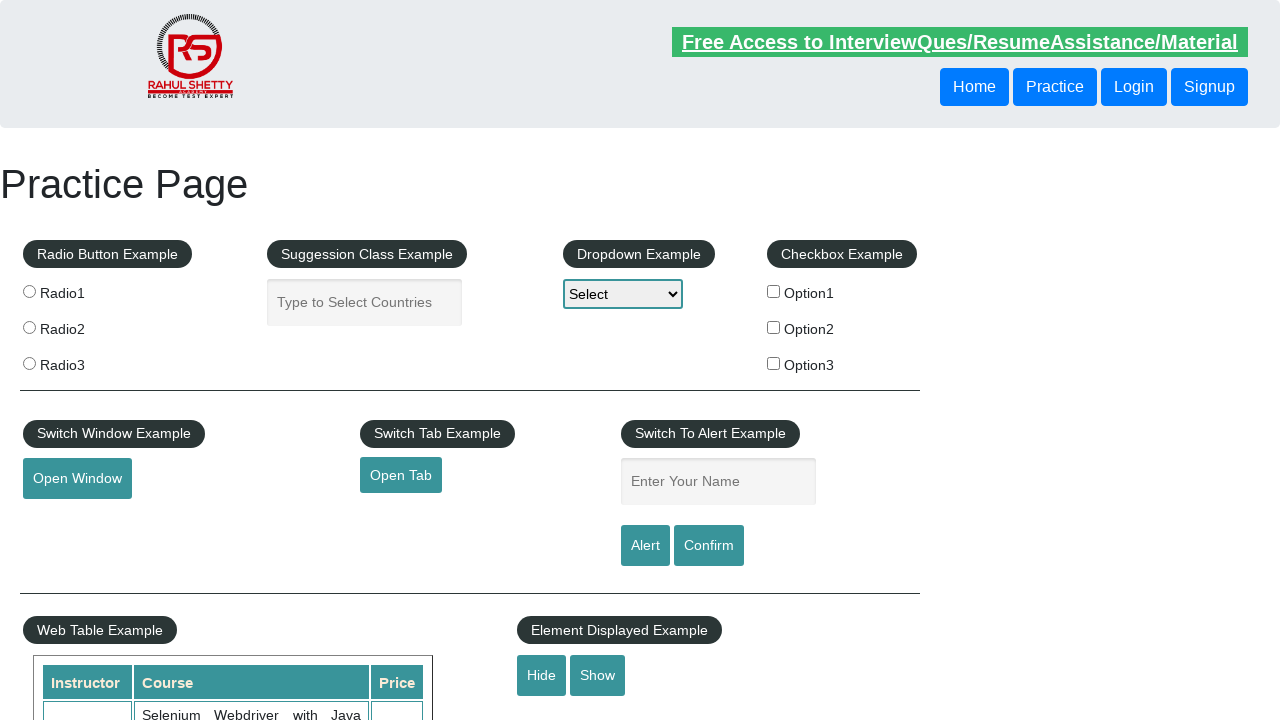

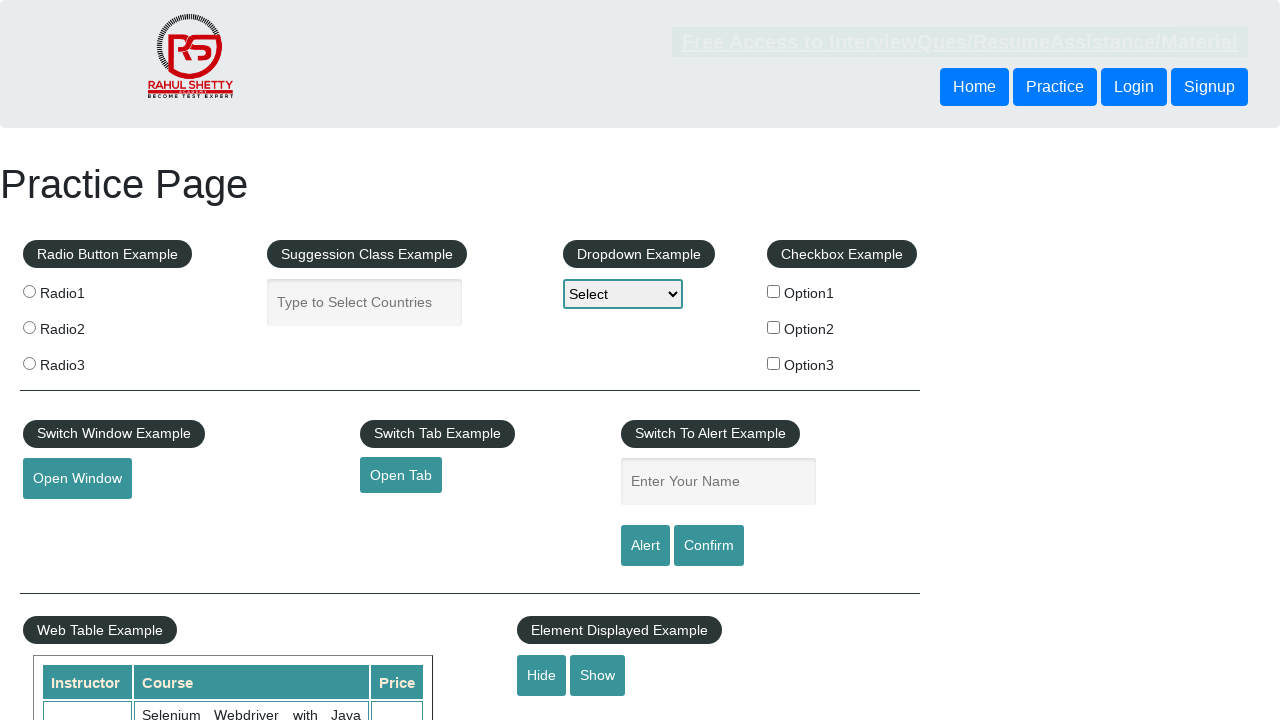